Tests the add/remove elements functionality by clicking the "Add Element" button 5 times to create elements, then clicking 3 of the created "Delete" buttons to remove them, verifying the correct count of elements at each stage.

Starting URL: https://the-internet.herokuapp.com/add_remove_elements/

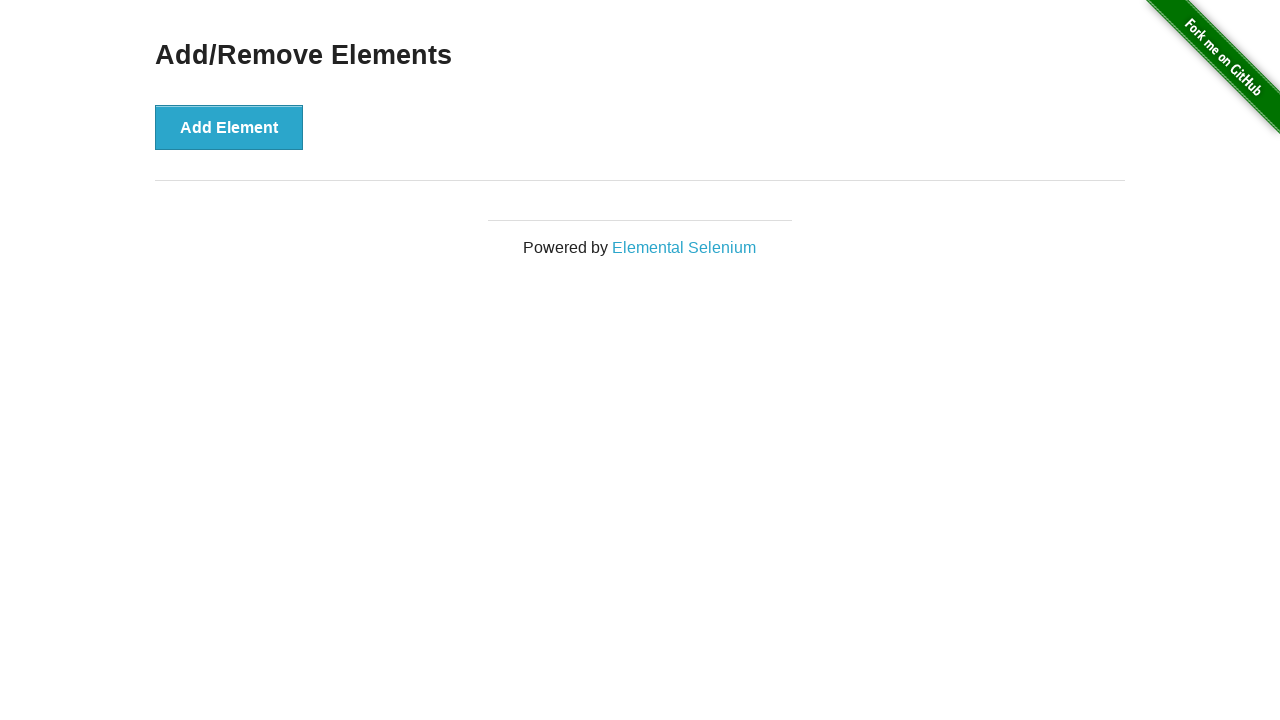

Page loaded and DOM content ready
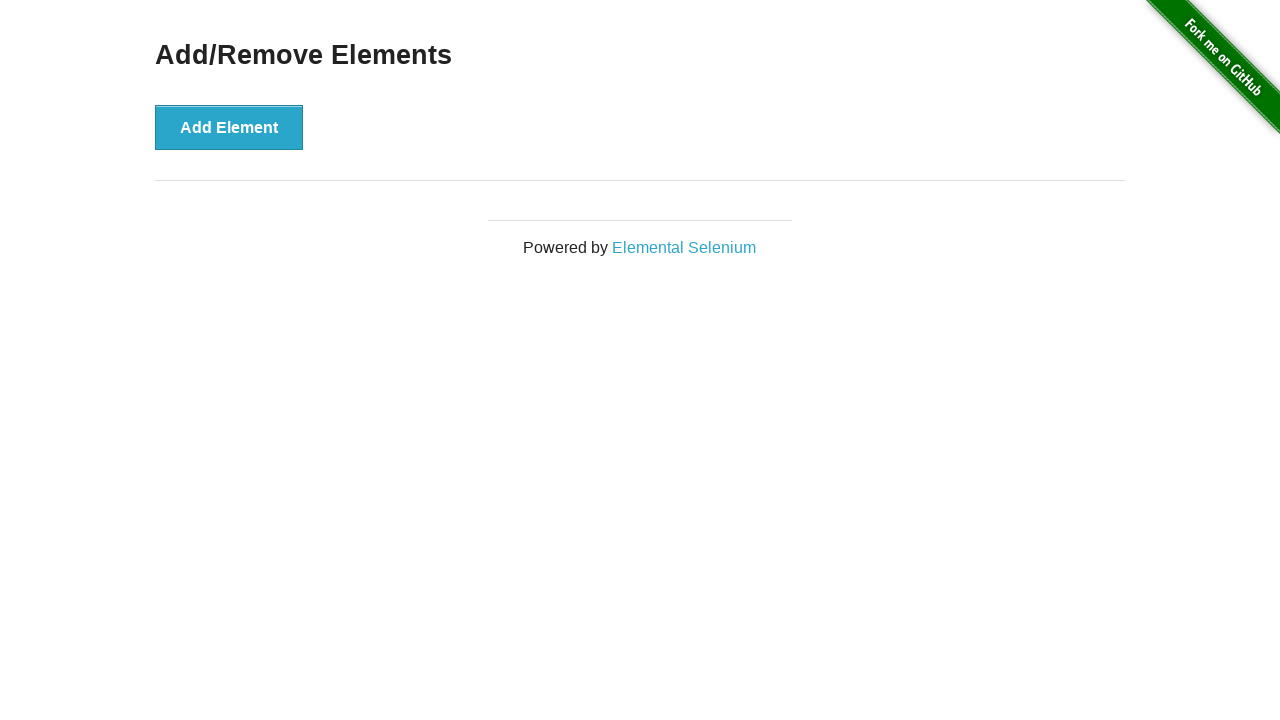

Clicked 'Add Element' button at (229, 127) on #content > div > button
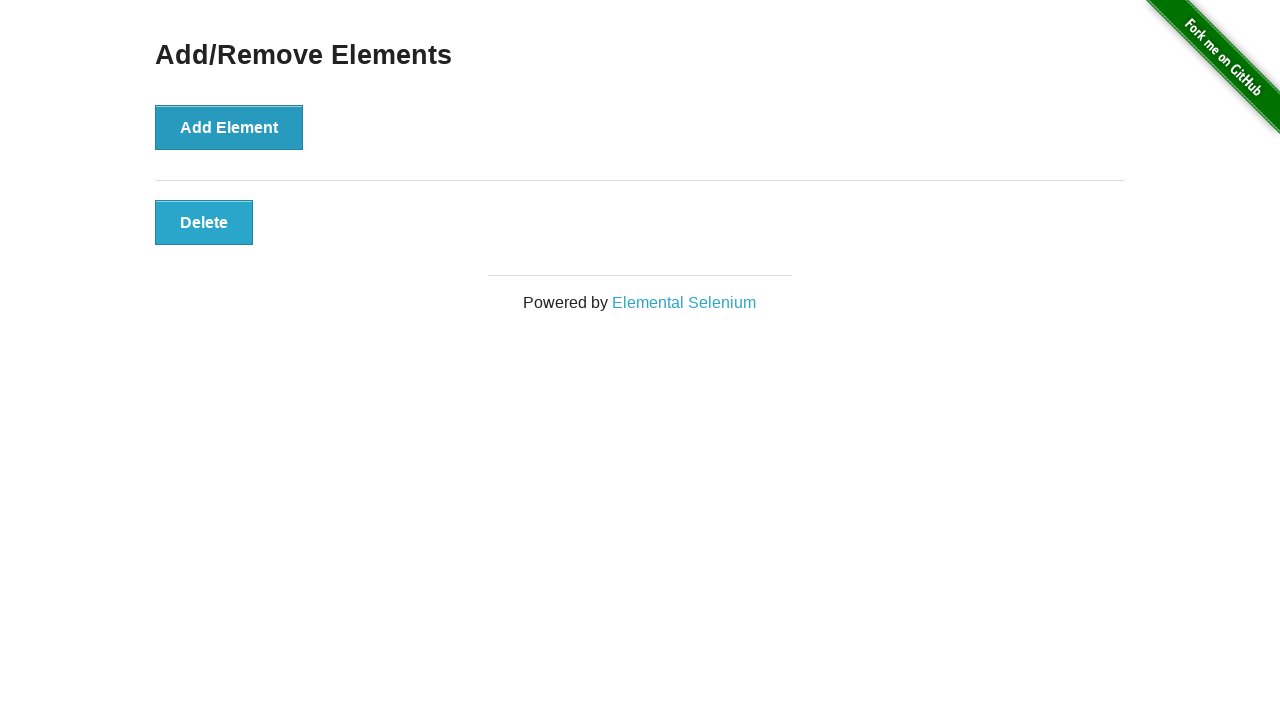

Clicked 'Add Element' button at (229, 127) on #content > div > button
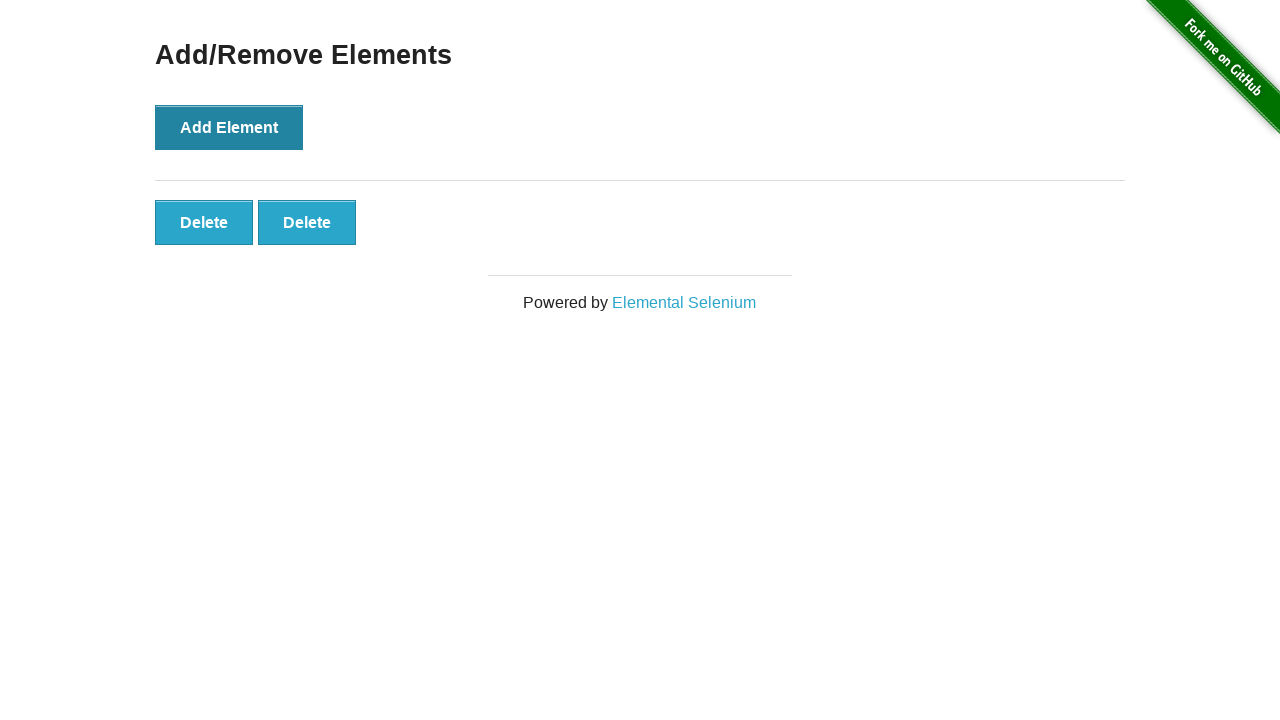

Clicked 'Add Element' button at (229, 127) on #content > div > button
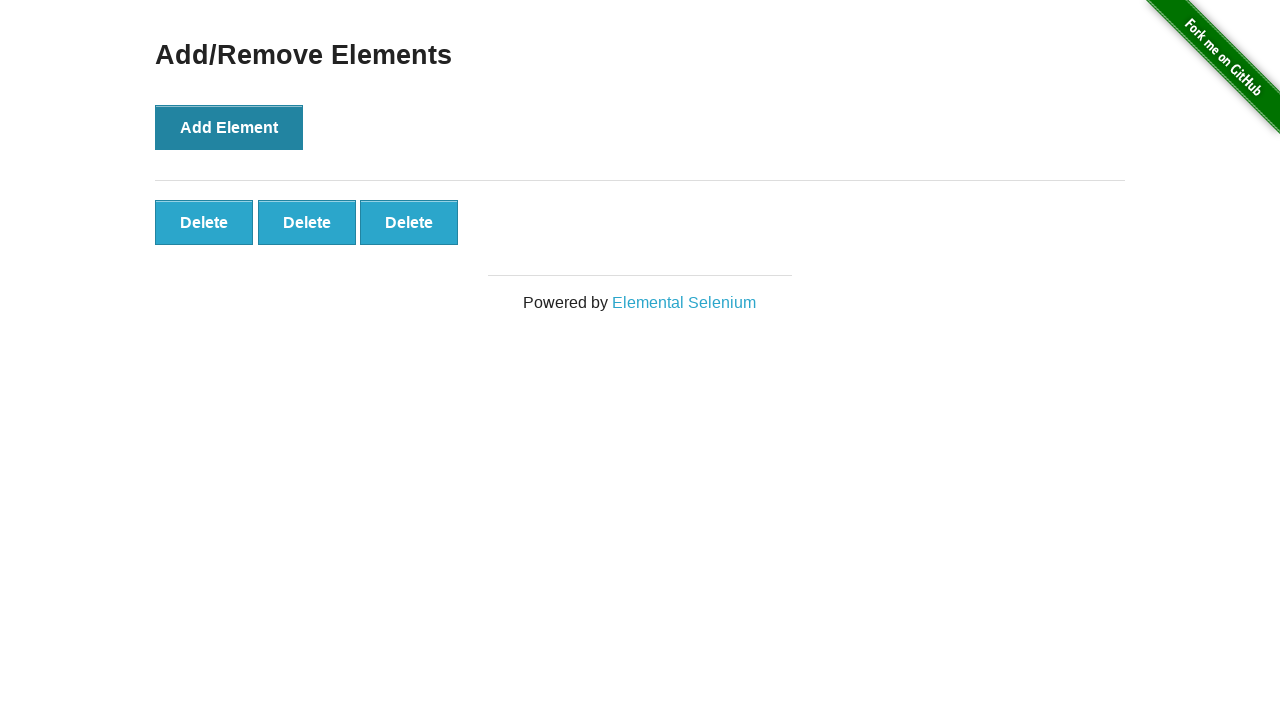

Clicked 'Add Element' button at (229, 127) on #content > div > button
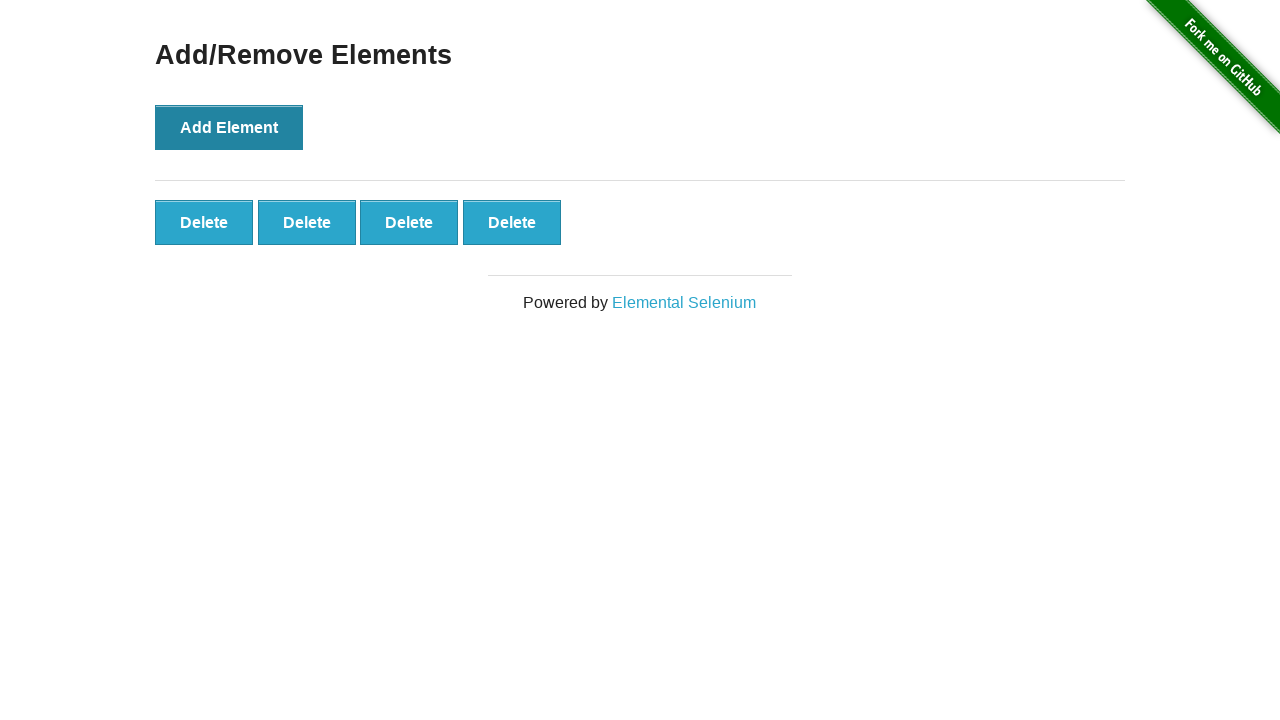

Clicked 'Add Element' button at (229, 127) on #content > div > button
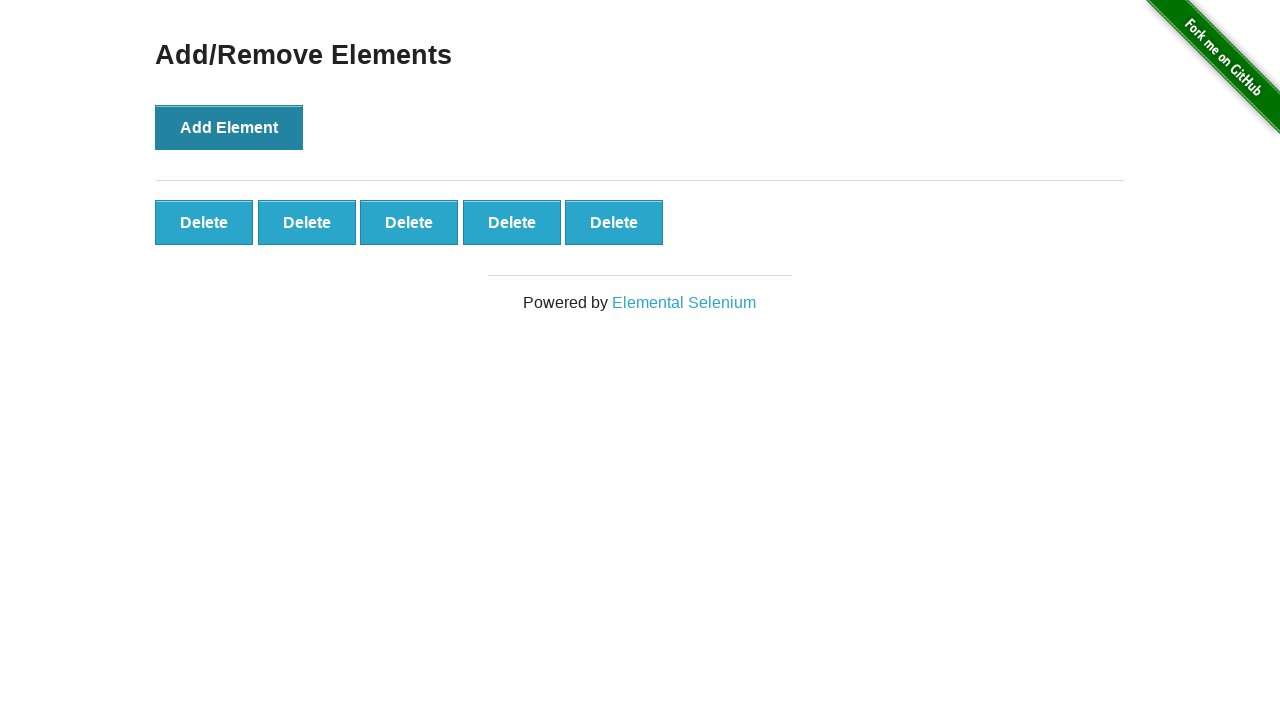

Delete buttons appeared after adding 5 elements
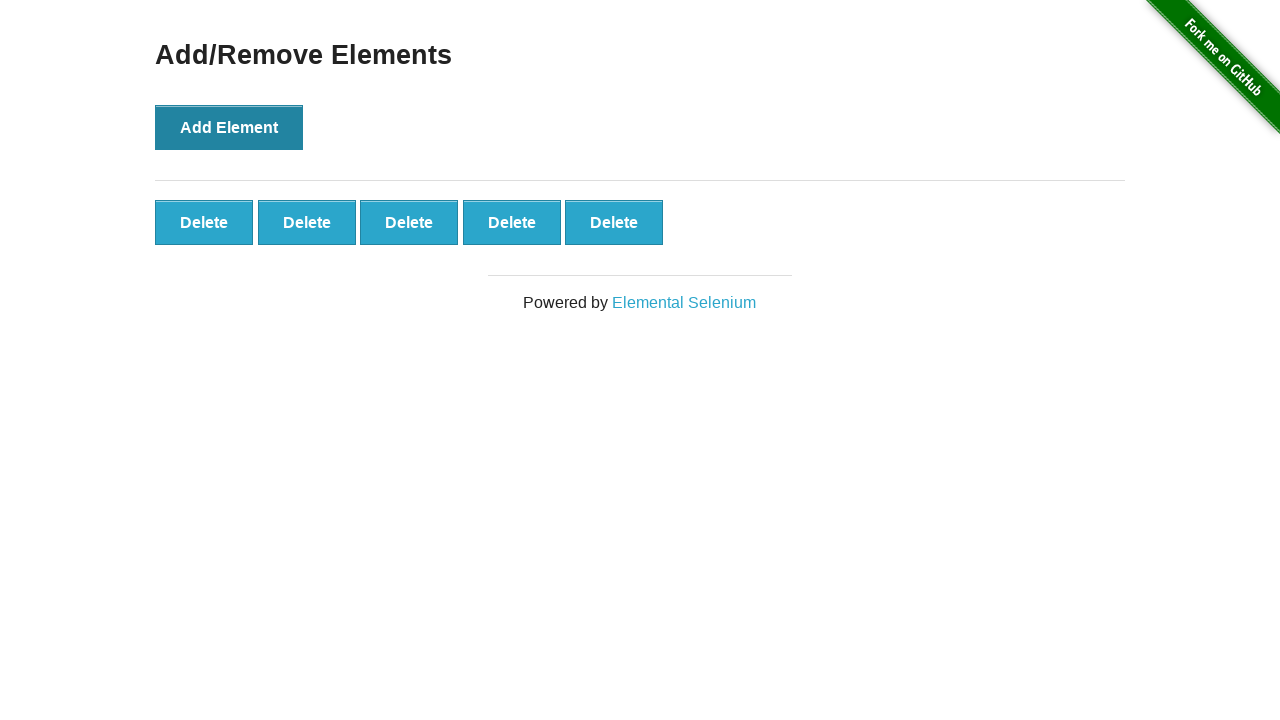

Clicked a 'Delete' button to remove an element at (204, 222) on #elements > button >> nth=0
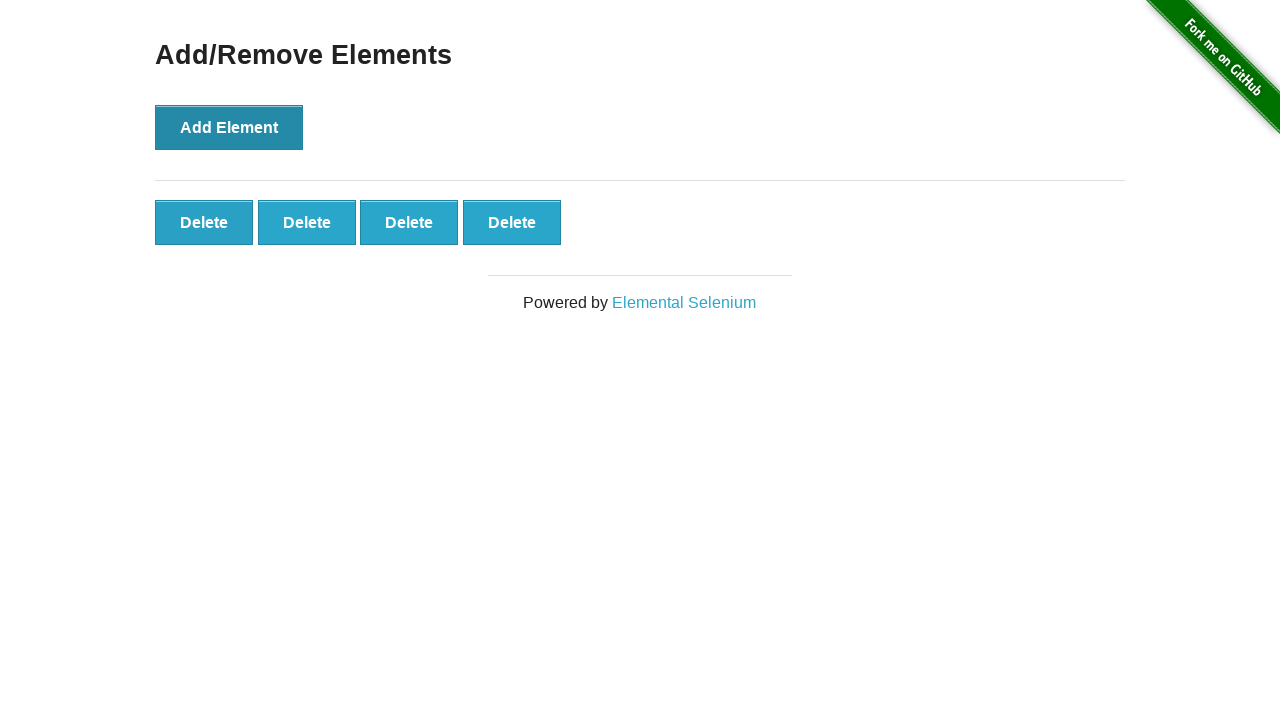

Clicked a 'Delete' button to remove an element at (204, 222) on #elements > button >> nth=0
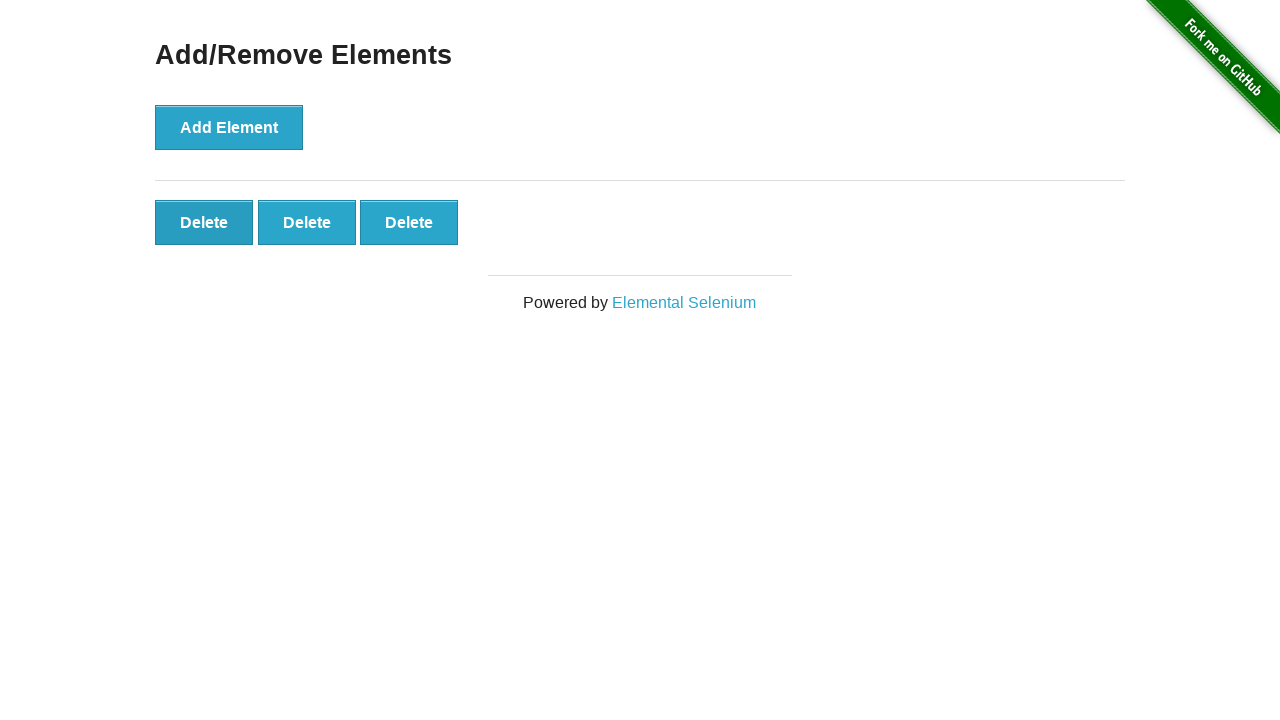

Clicked a 'Delete' button to remove an element at (204, 222) on #elements > button >> nth=0
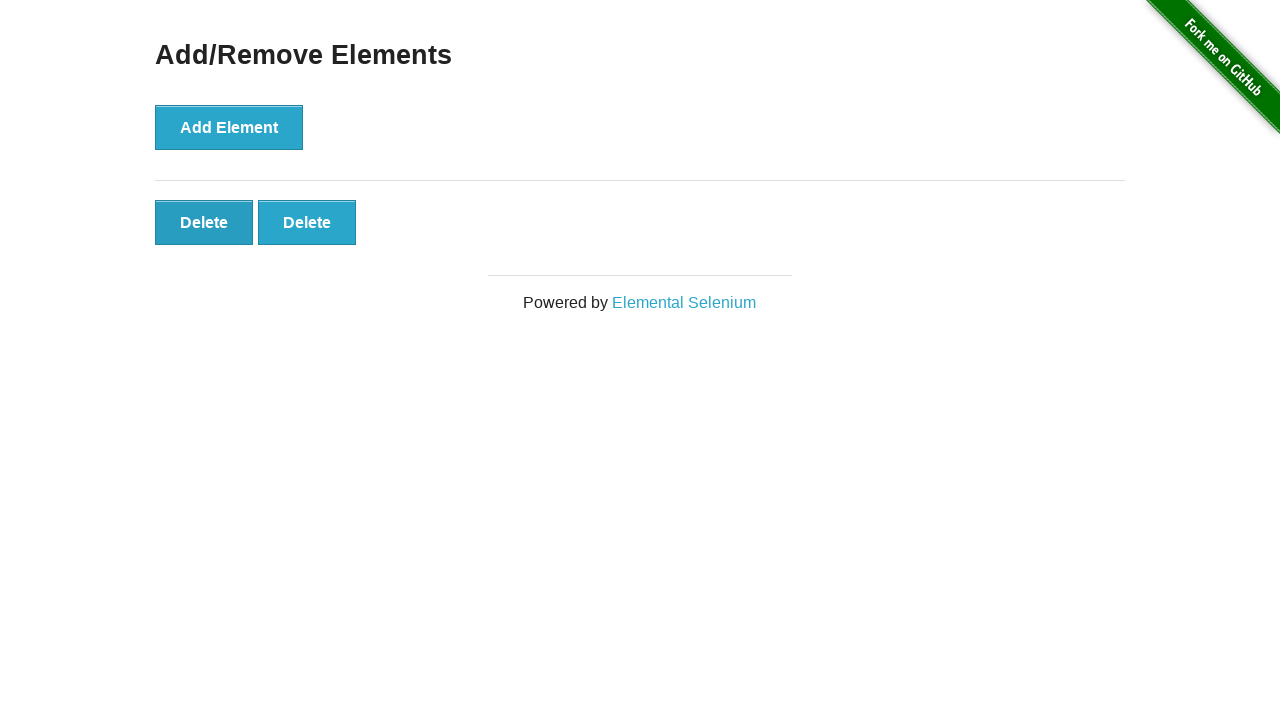

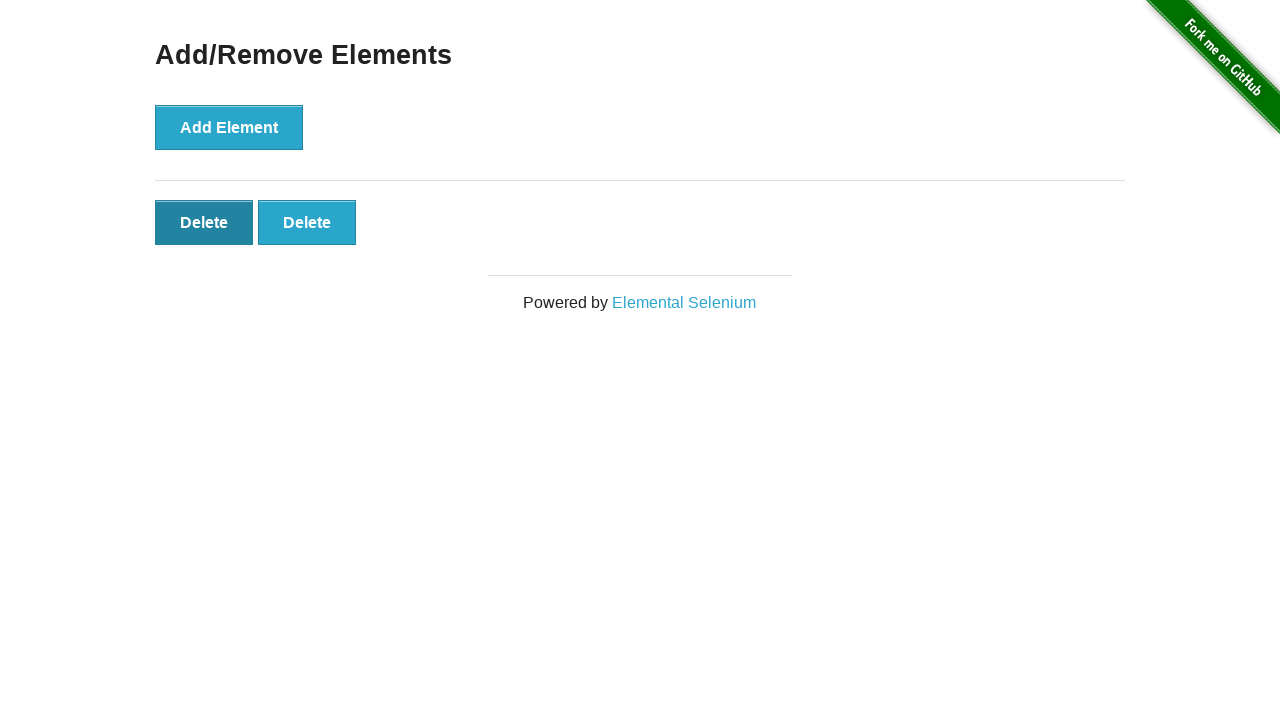